Tests navigation on PyPI.org by clicking the help menu button and home logo button repeatedly, verifying the site navigation works correctly between the home page and help page.

Starting URL: https://pypi.org/

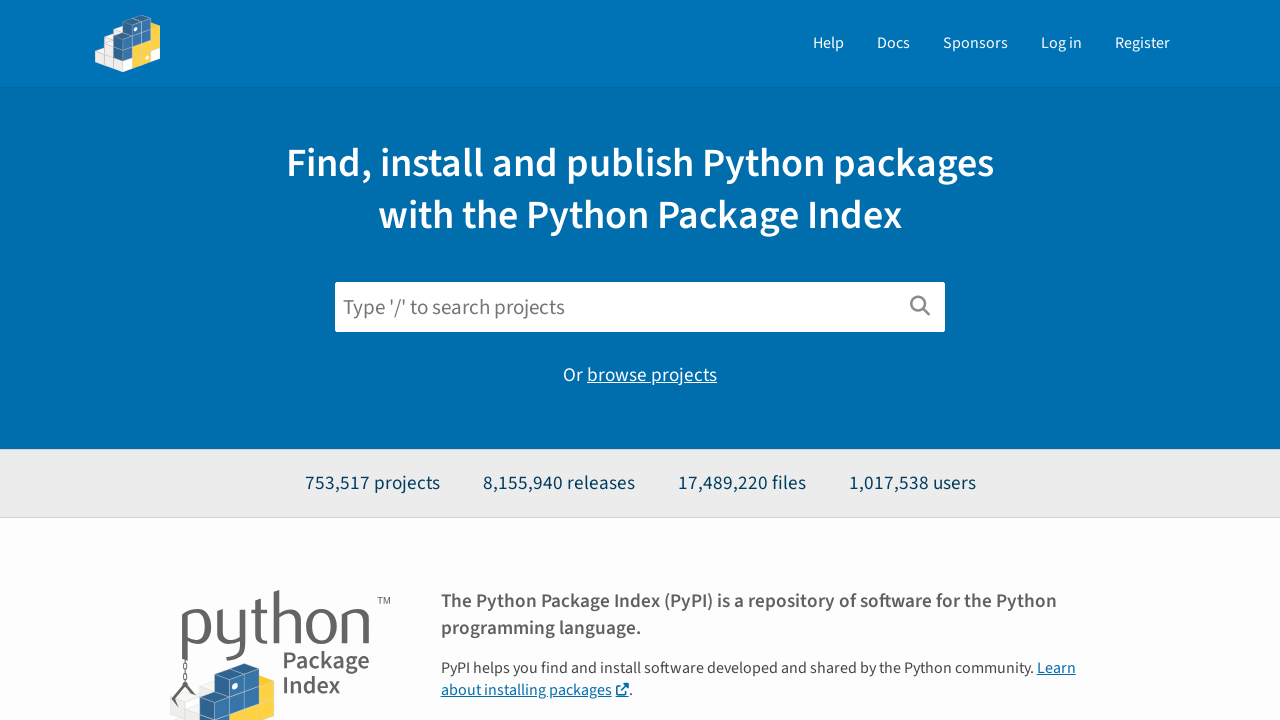

Clicked help menu button in horizontal menu at (828, 43) on xpath=//li[@class='horizontal-menu__item'][1]
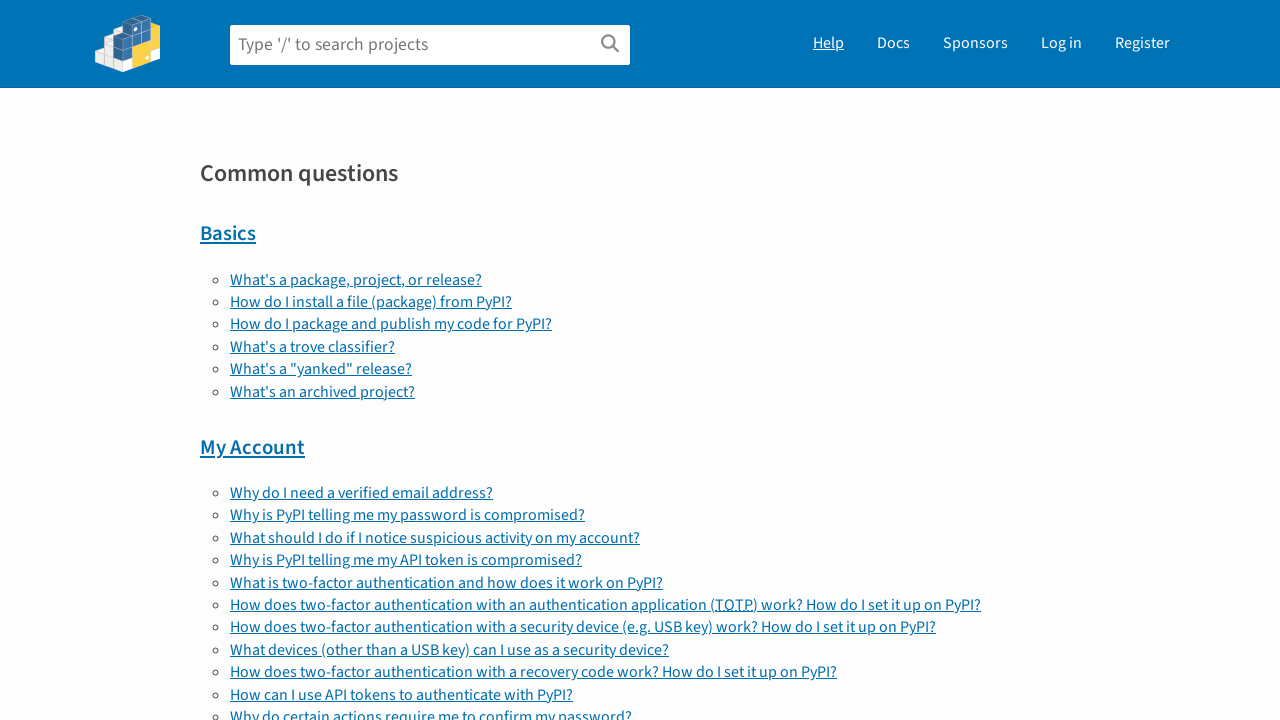

Help page loaded (domcontentloaded)
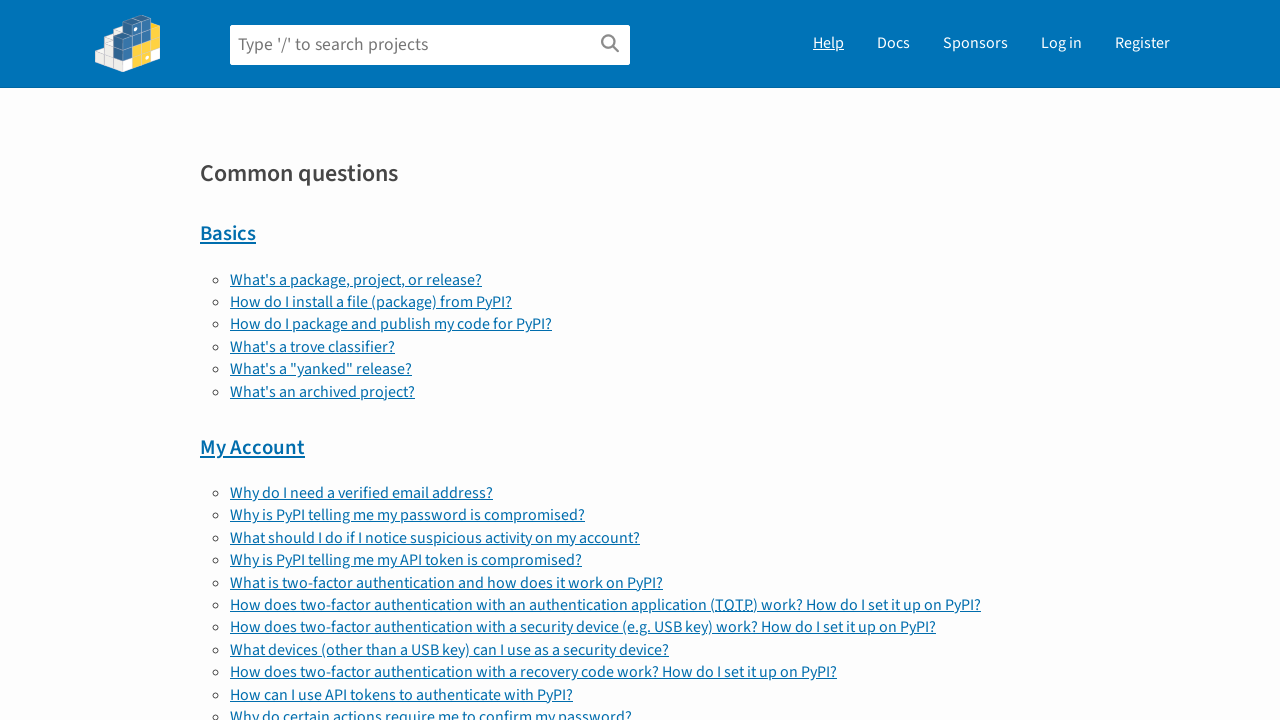

Clicked home logo to return to home page at (128, 44) on .site-header__logo
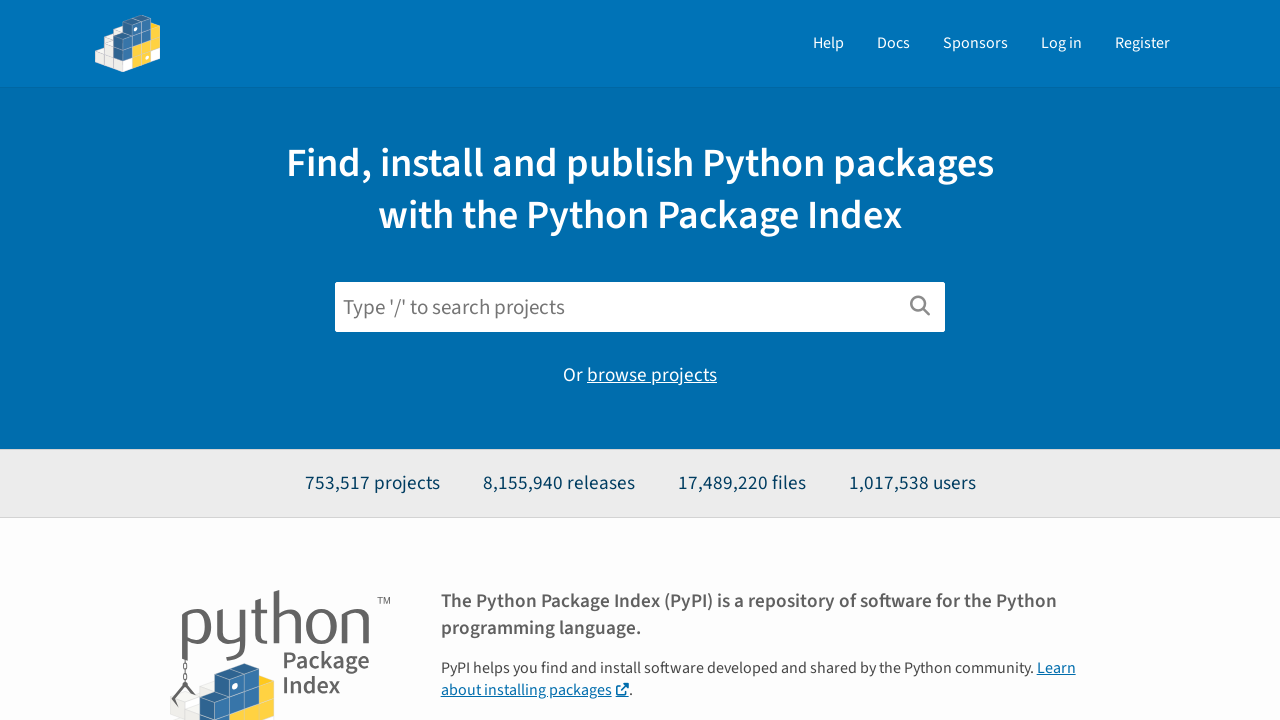

Home page loaded (domcontentloaded)
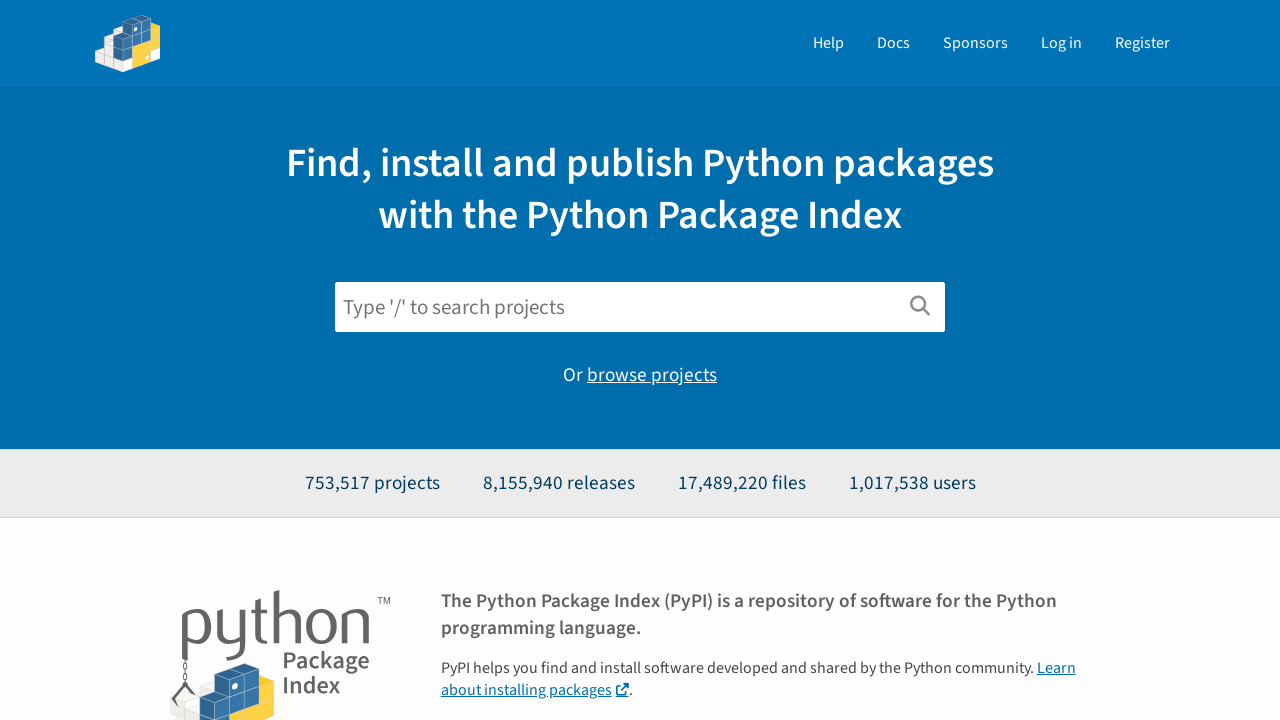

Clicked help menu button again at (828, 43) on xpath=//li[@class='horizontal-menu__item'][1]
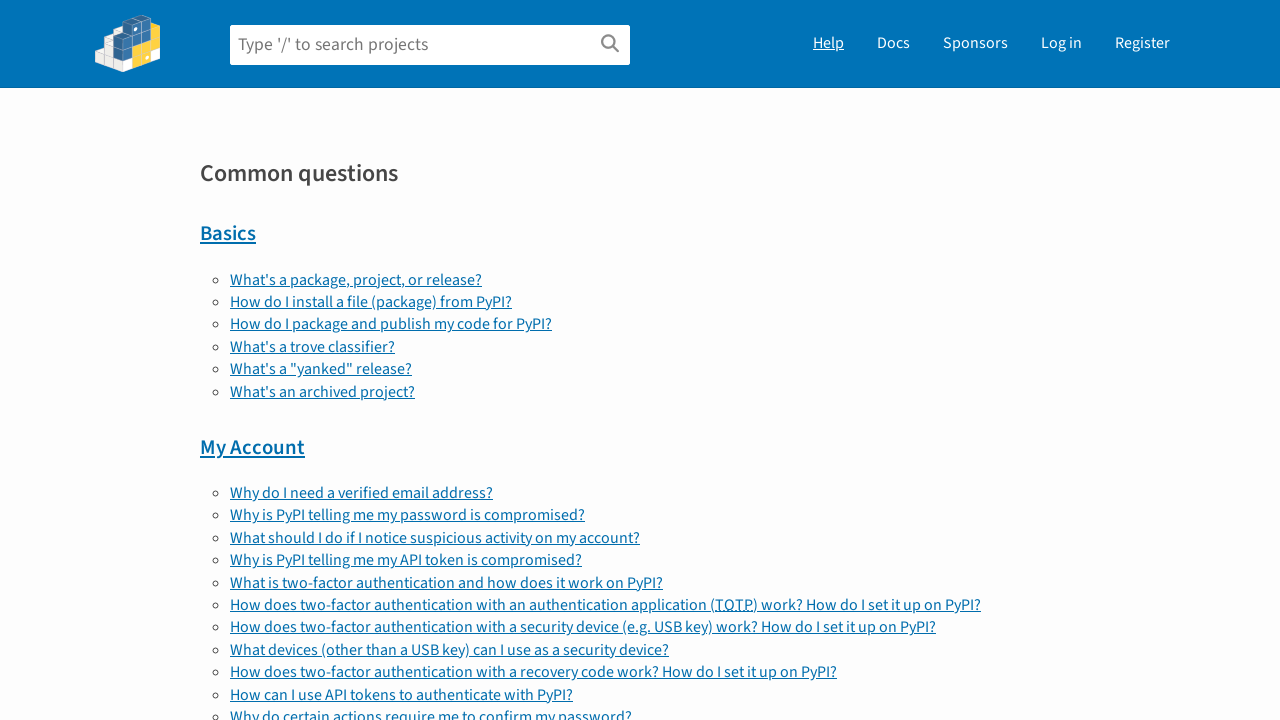

Help page loaded again (domcontentloaded)
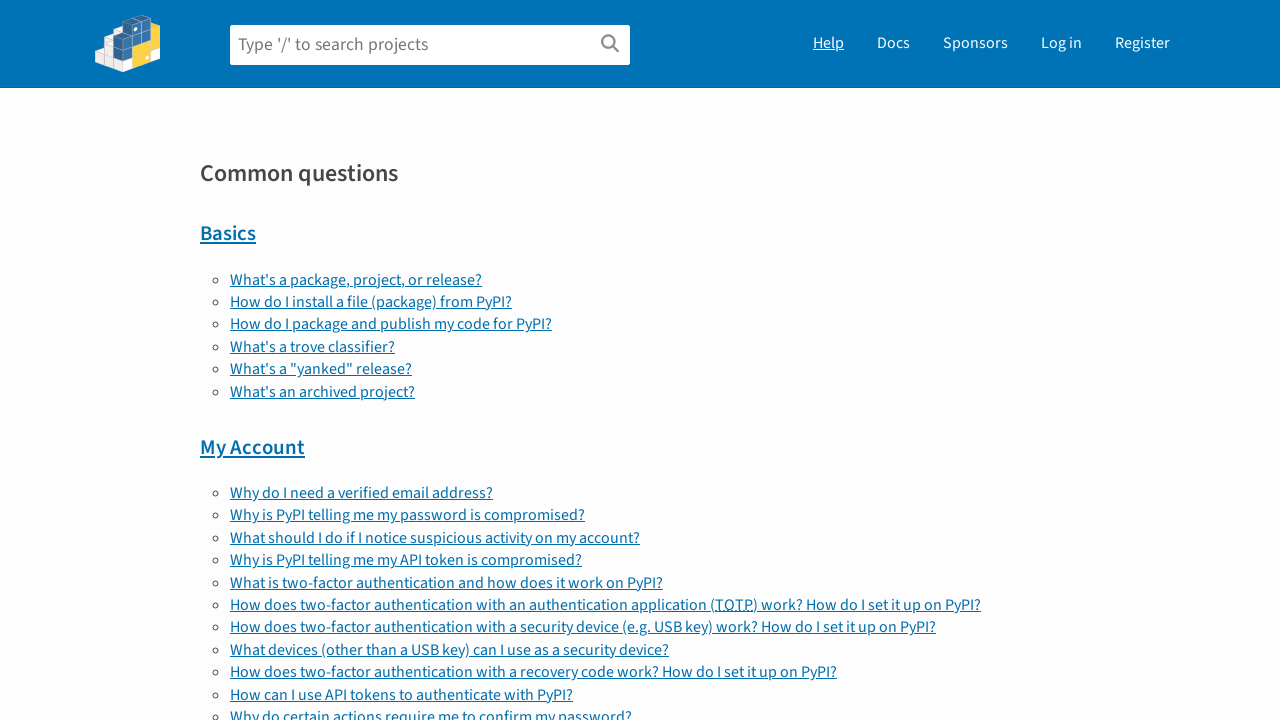

Clicked home logo to return to home page again at (128, 44) on .site-header__logo
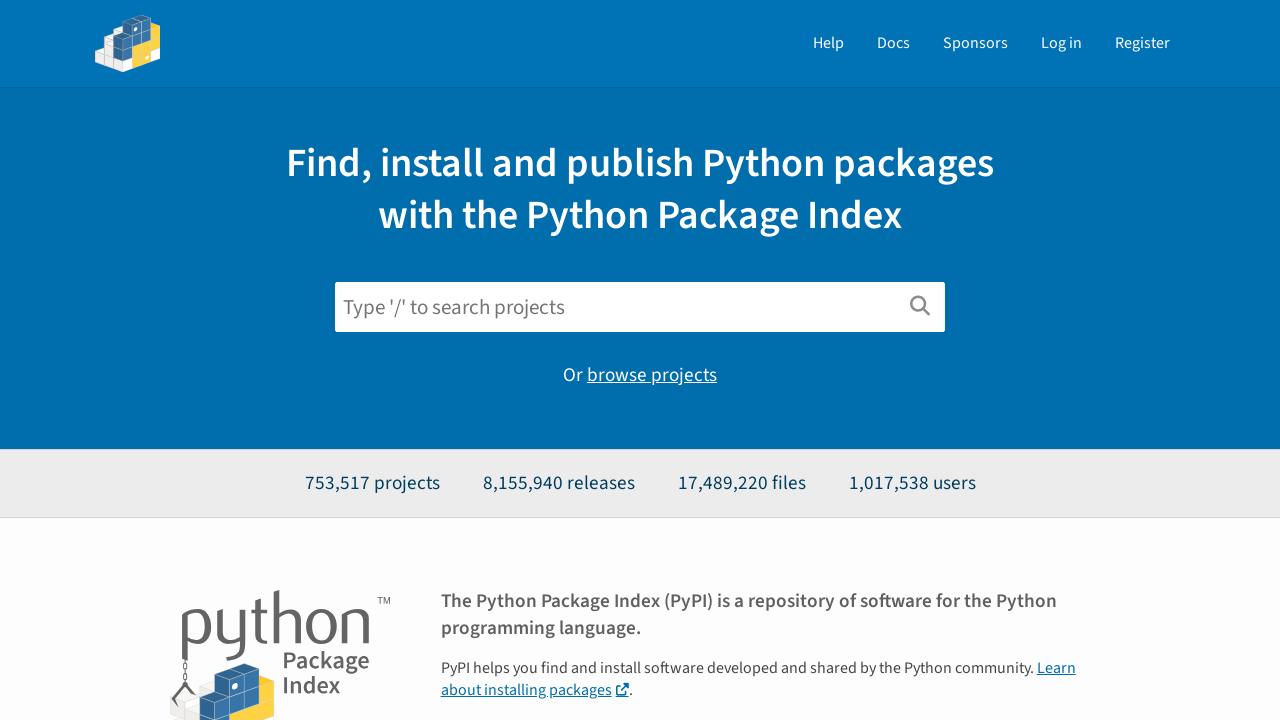

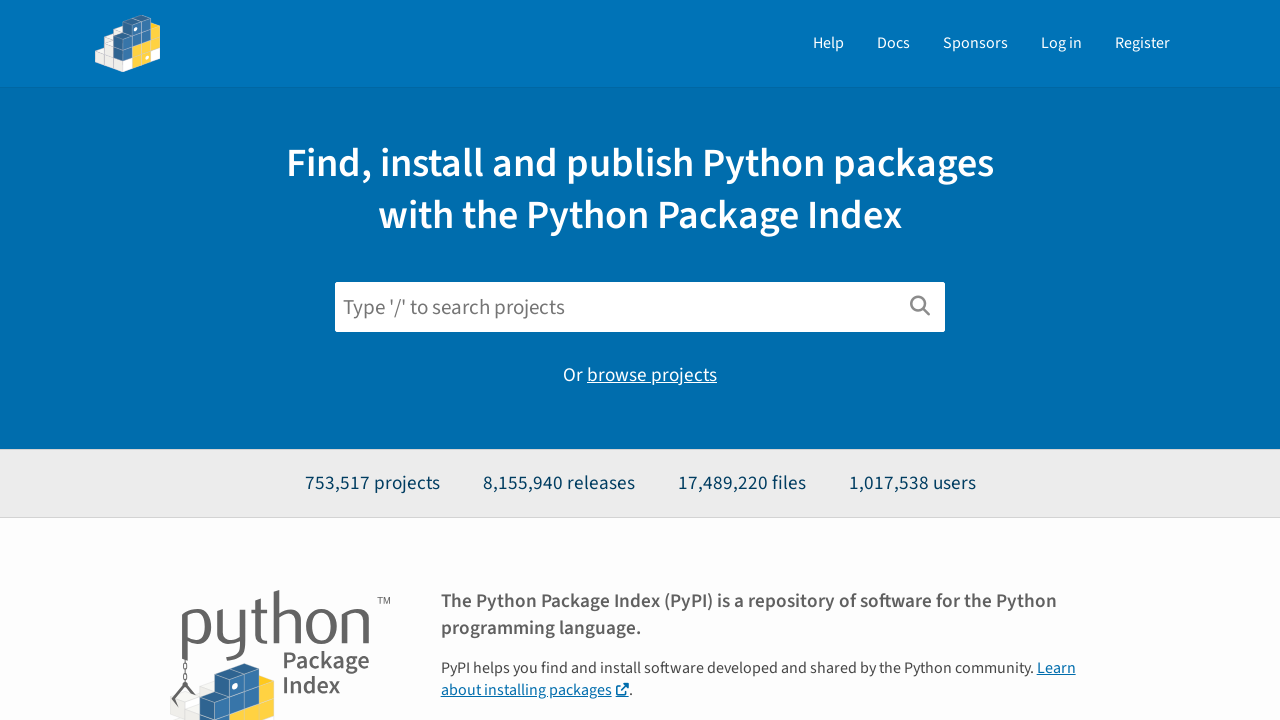